Tests radio button functionality by selecting the BMW radio button, verifying it's selected, then selecting the Benz radio button

Starting URL: https://www.letskodeit.com/practice

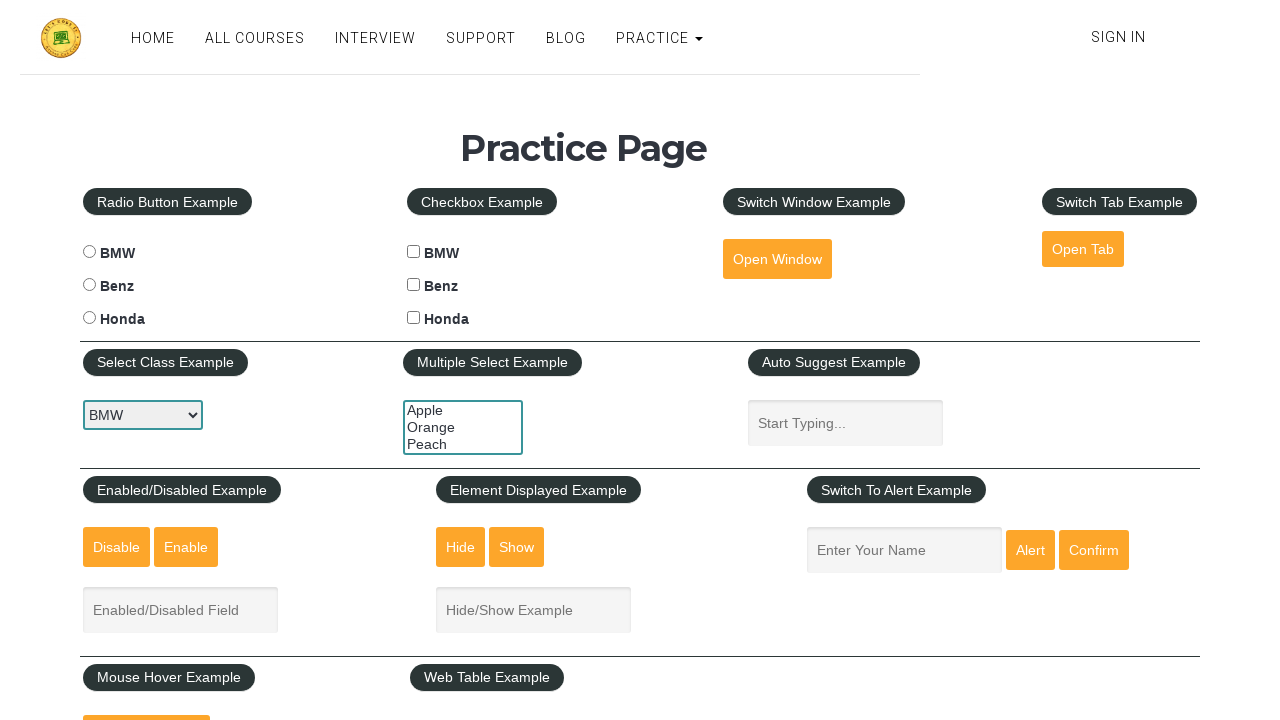

Navigated to letskodeit practice page
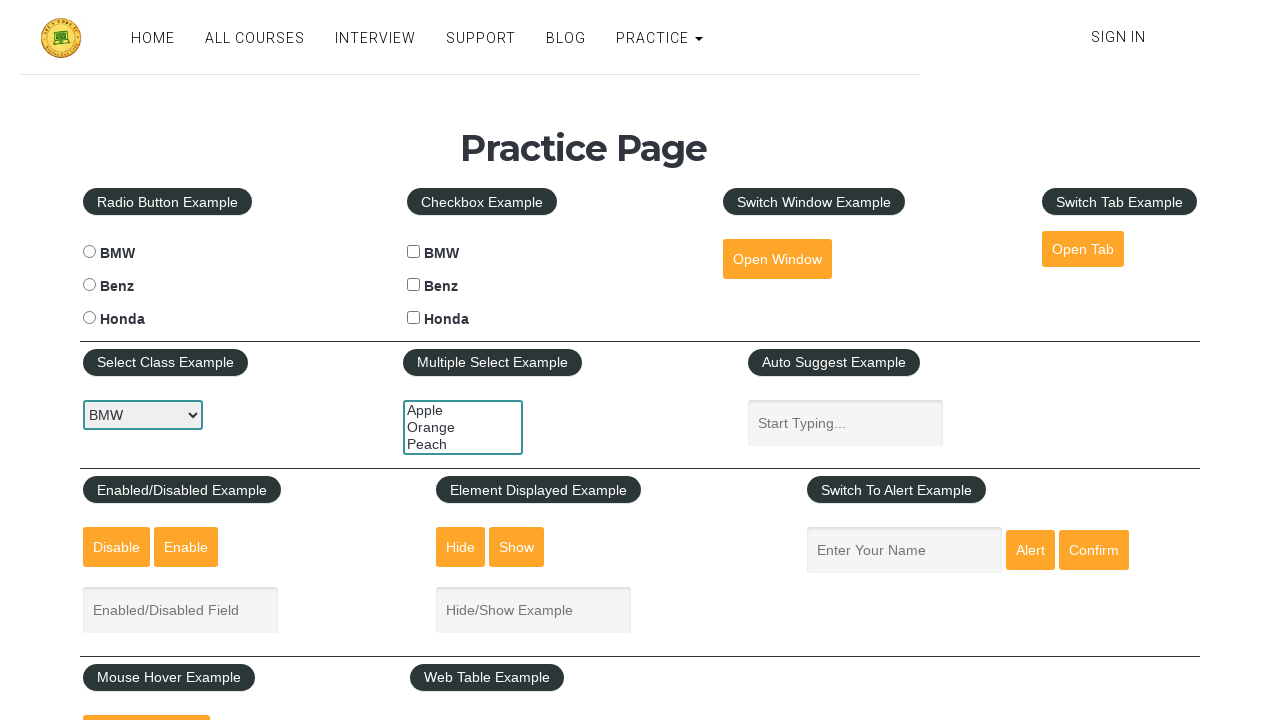

Clicked BMW radio button at (89, 252) on #bmwradio
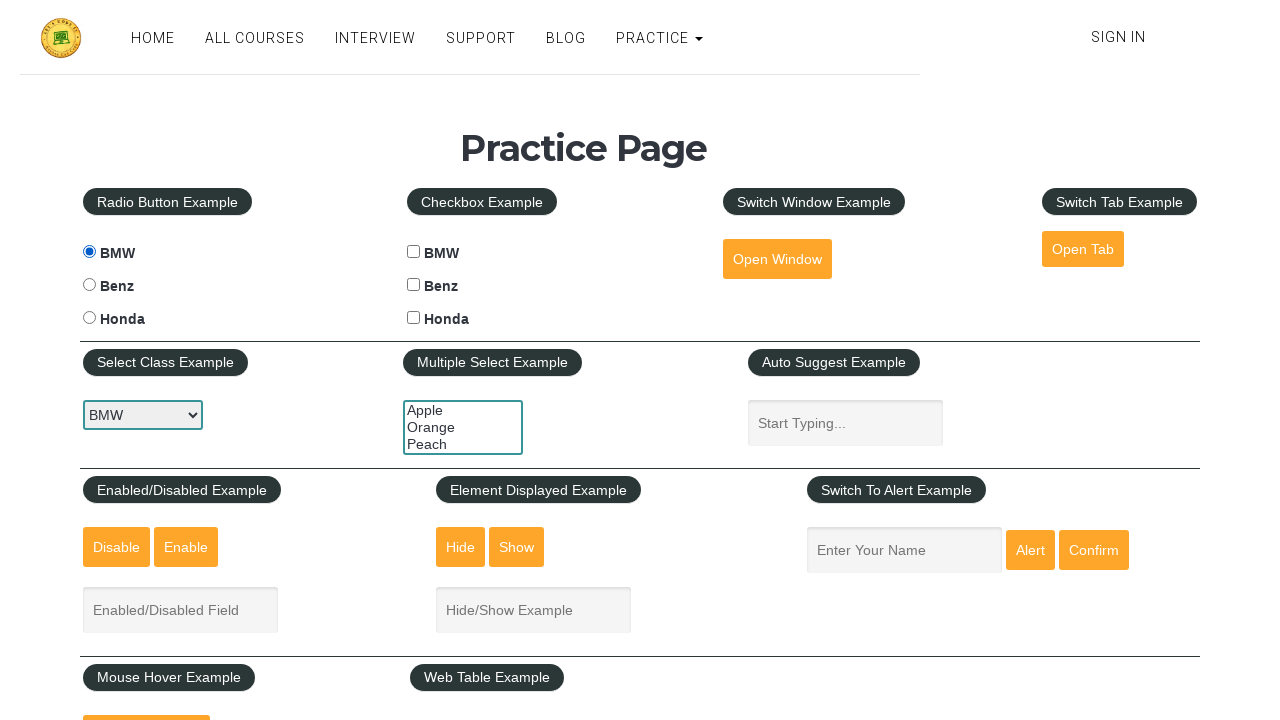

Verified BMW radio button is selected
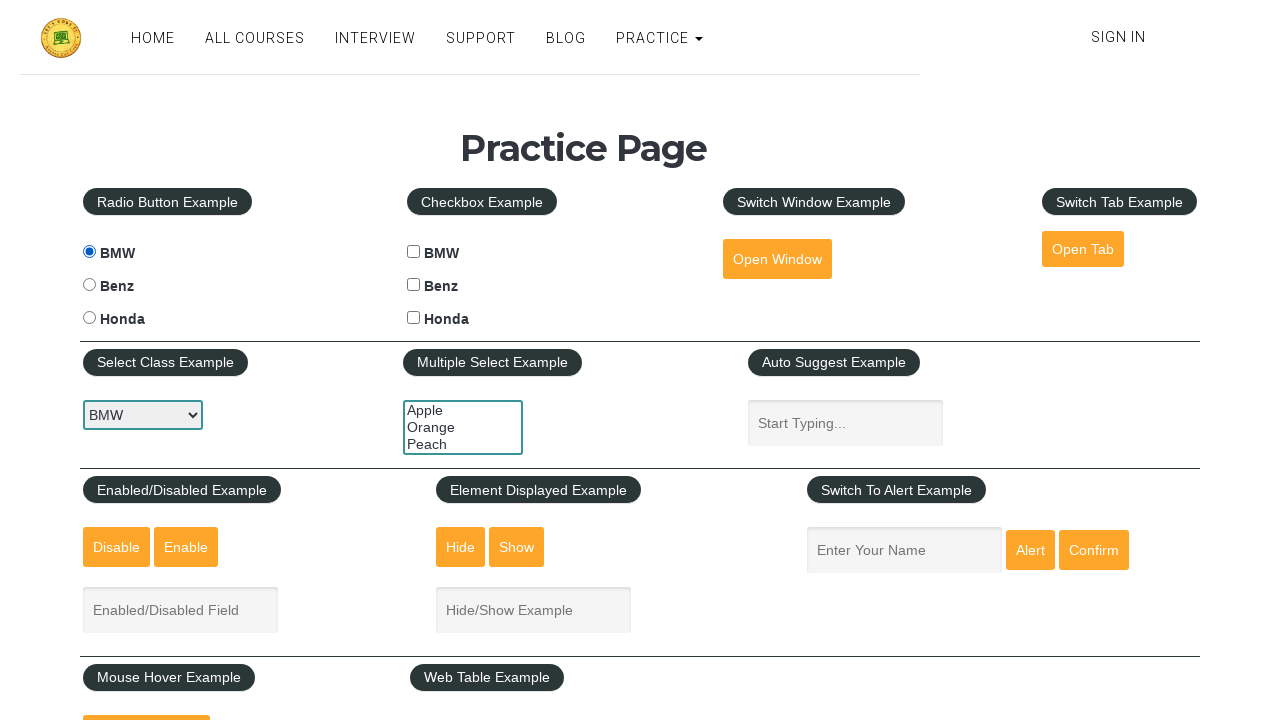

Clicked Benz radio button at (89, 285) on #benzradio
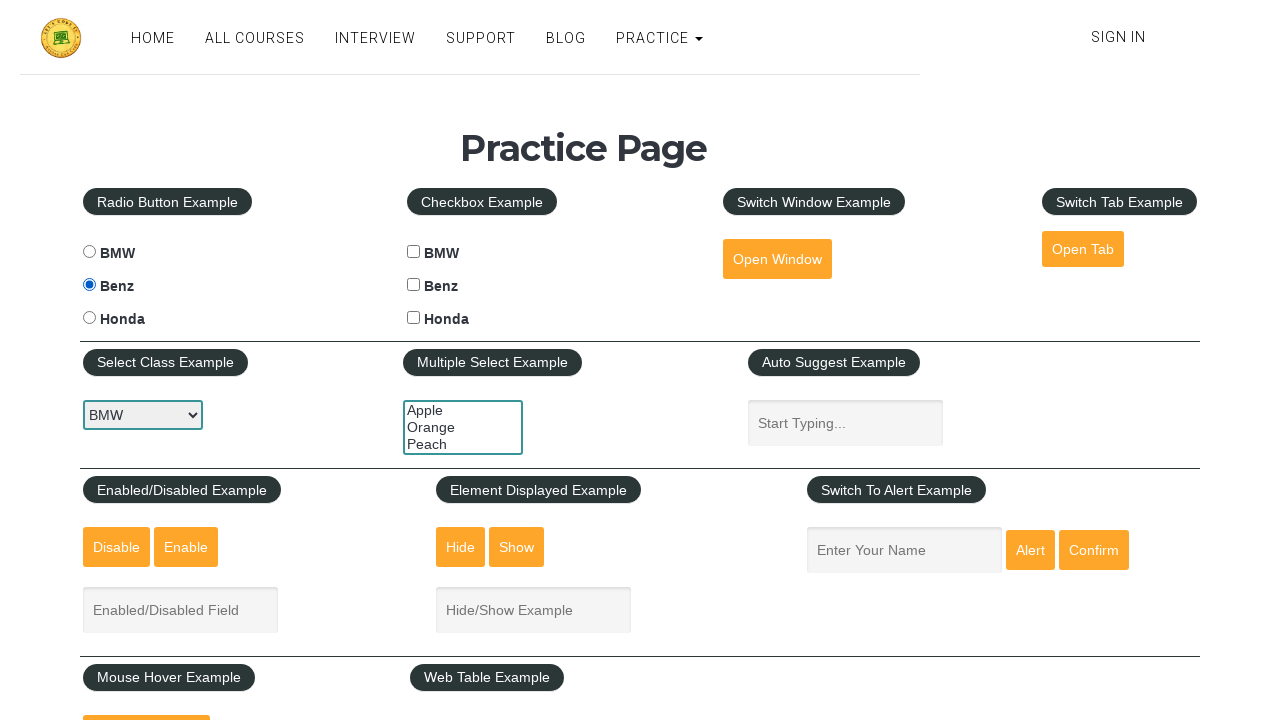

Verified Benz radio button is selected
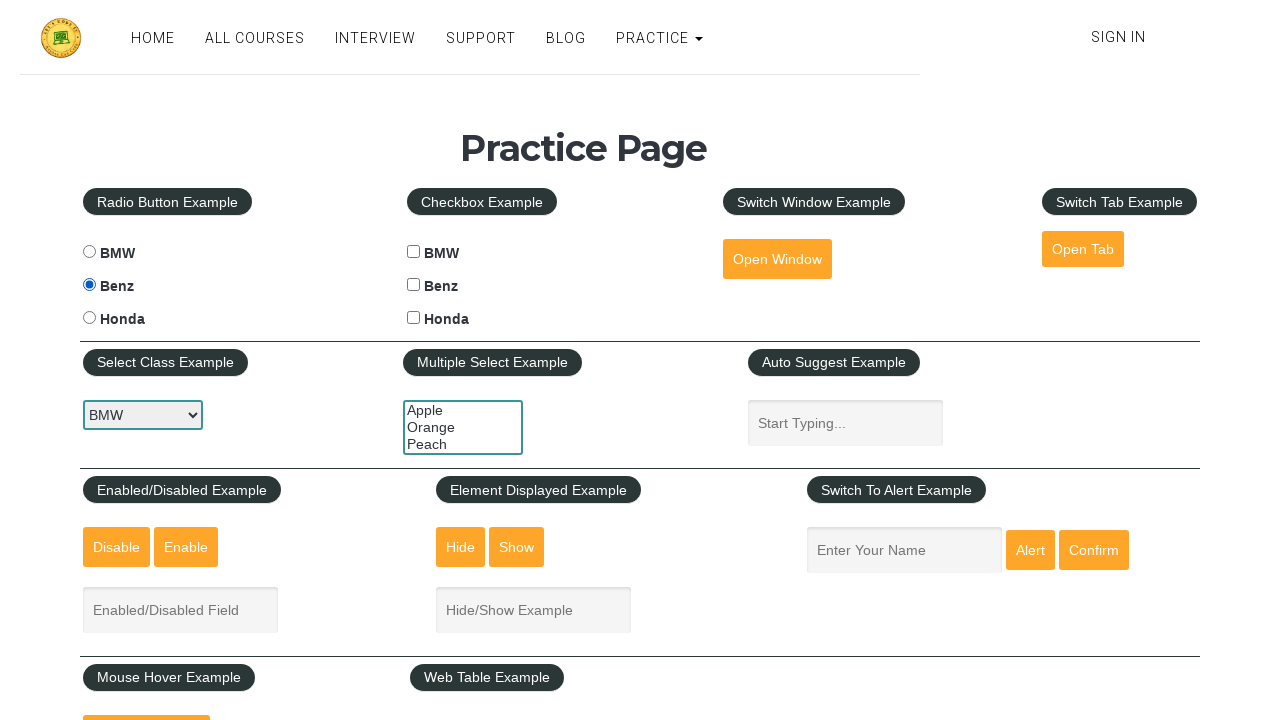

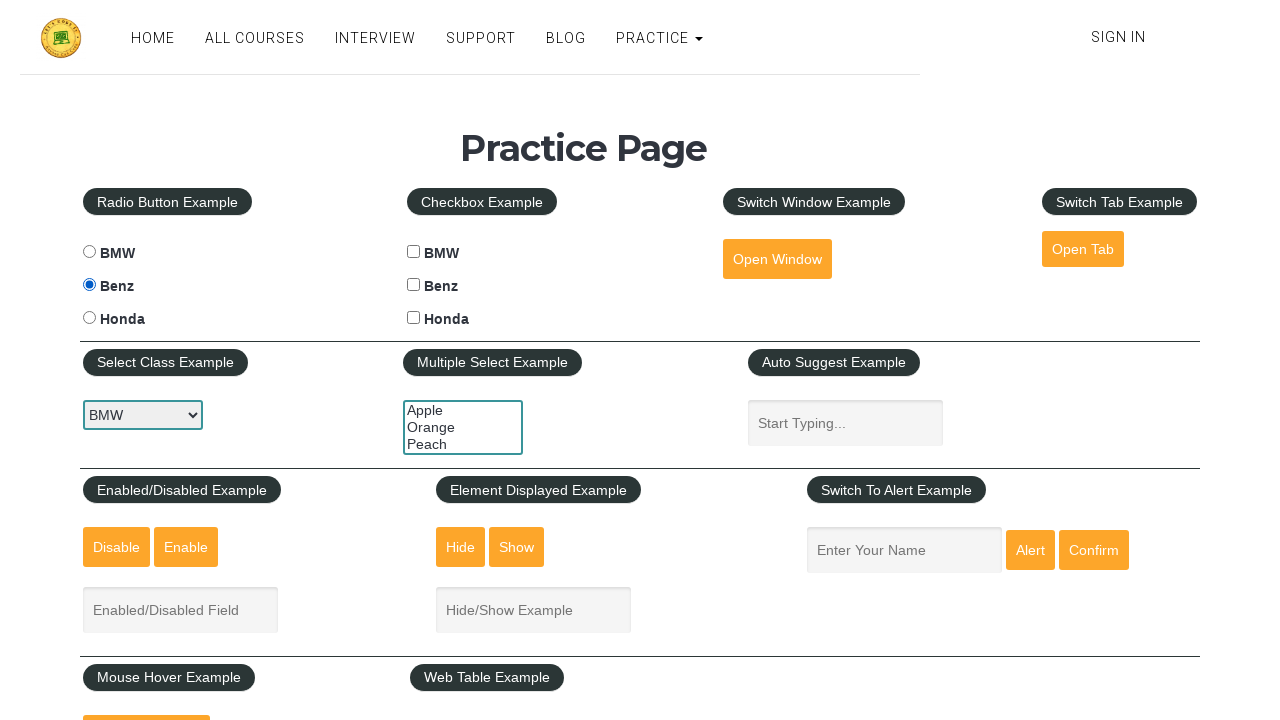